Tests todo app by adding multiple tasks, marking one as complete, and verifying the checkbox state

Starting URL: https://todomvc4tasj.herokuapp.com/

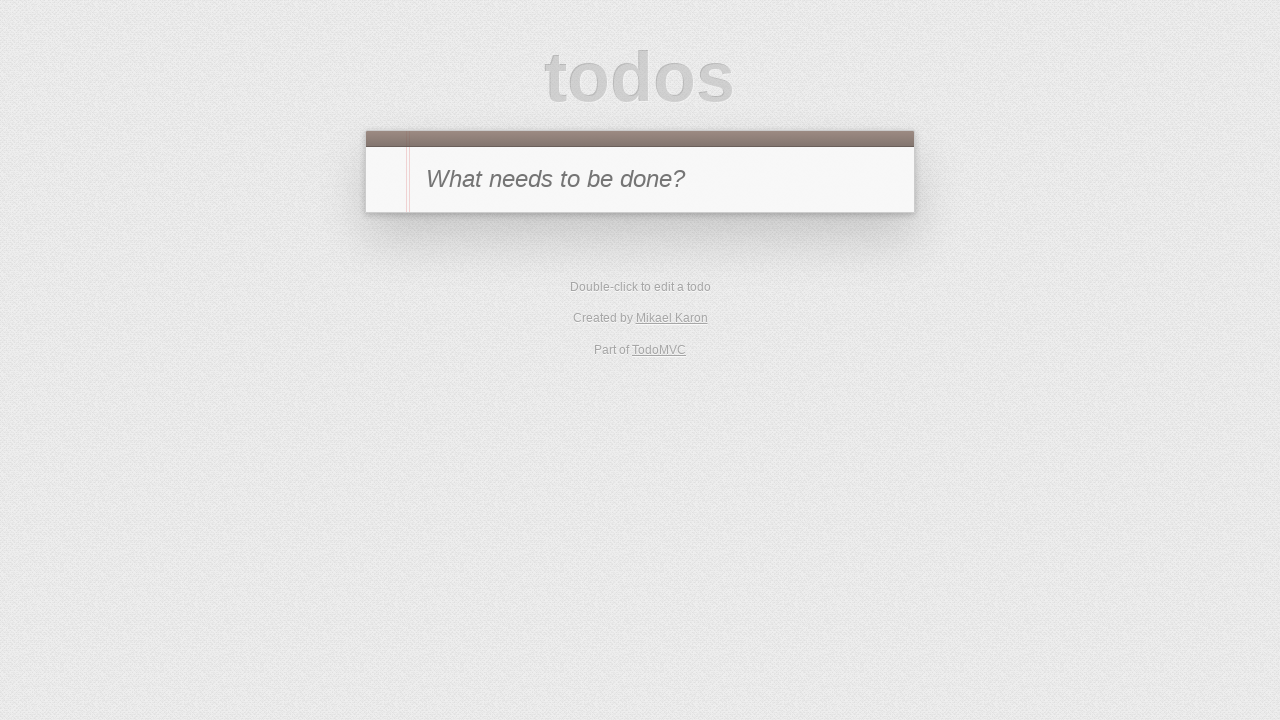

Filled new-todo input with 'TaskOne' on #new-todo
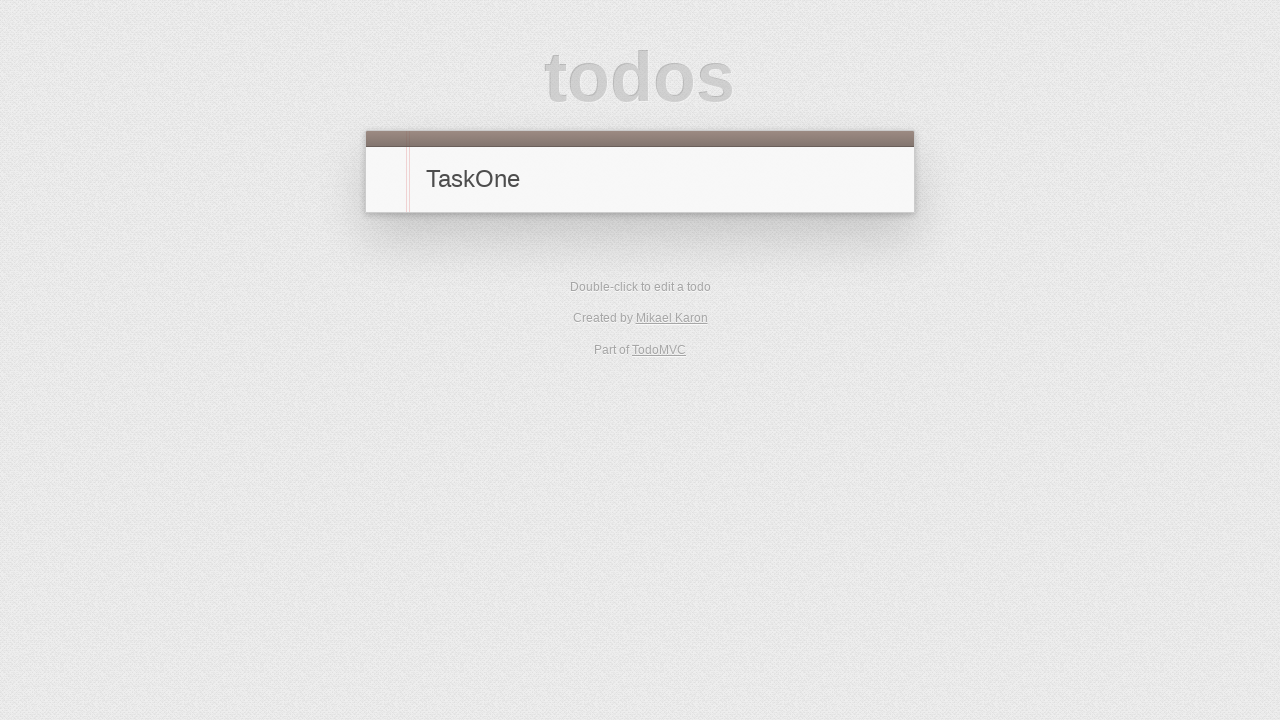

Pressed Enter to add TaskOne on #new-todo
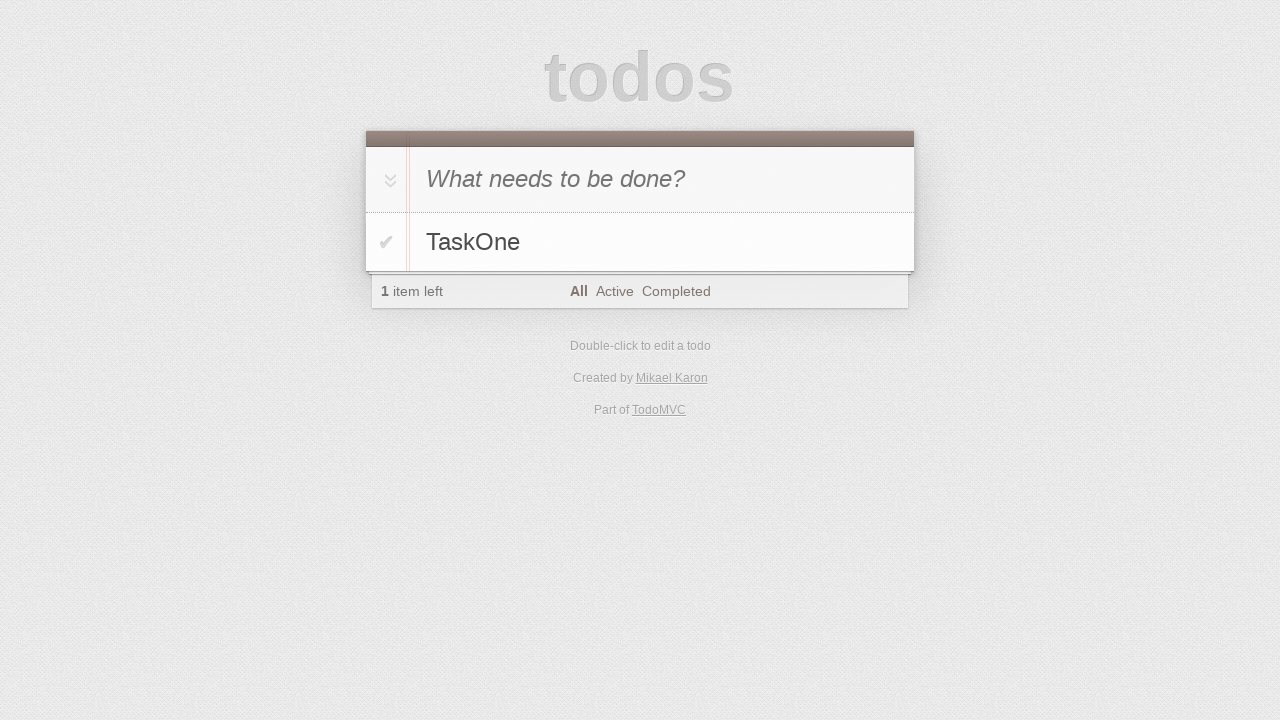

Filled new-todo input with 'TaskTwo' on #new-todo
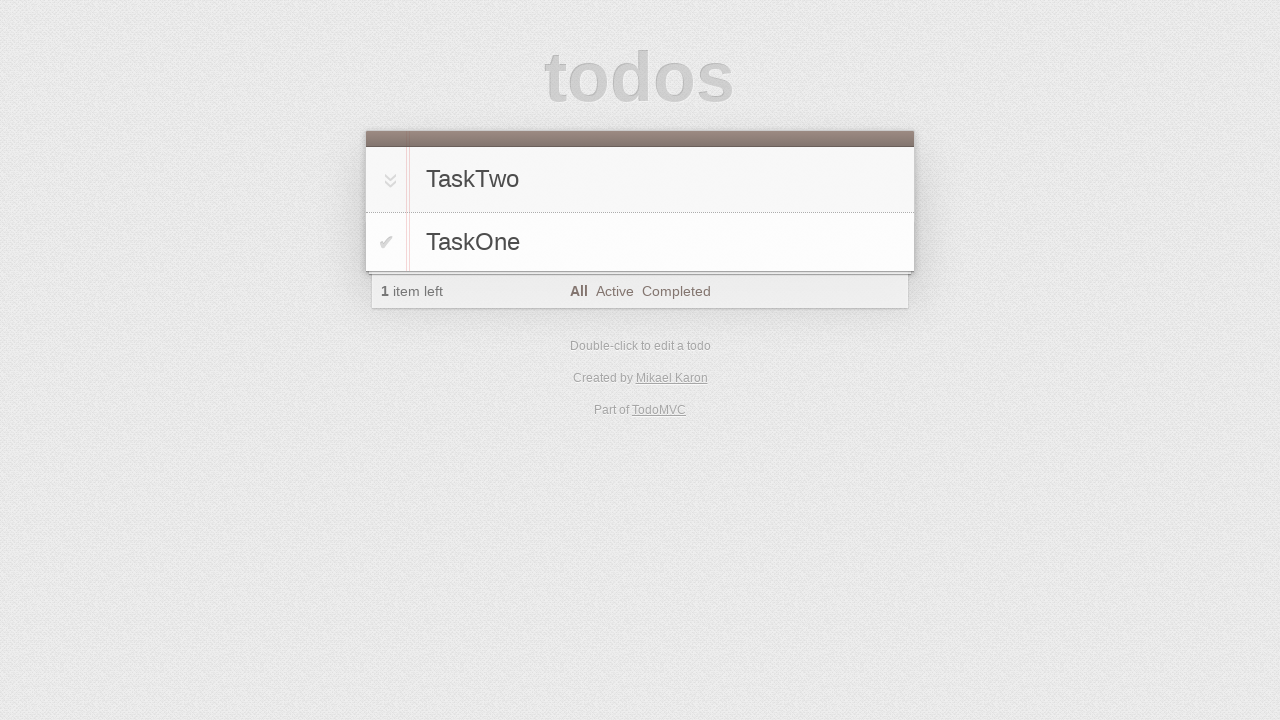

Pressed Enter to add TaskTwo on #new-todo
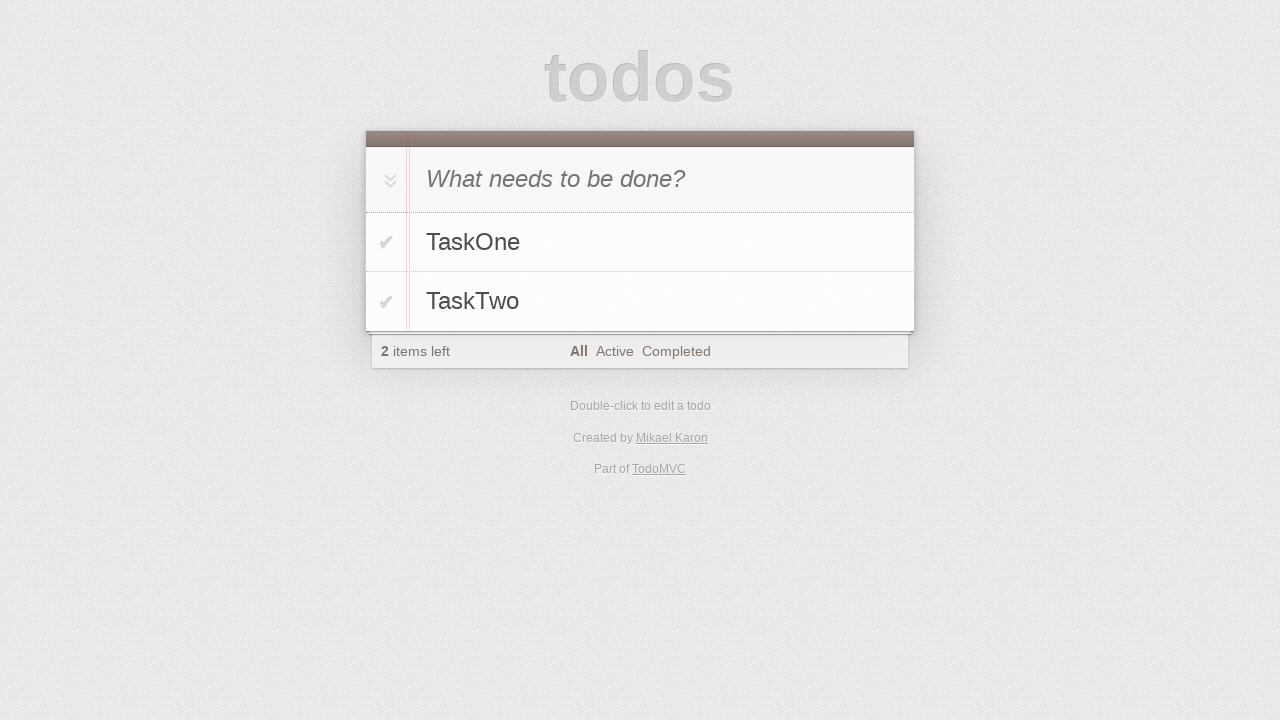

Filled new-todo input with 'TaskThree' on #new-todo
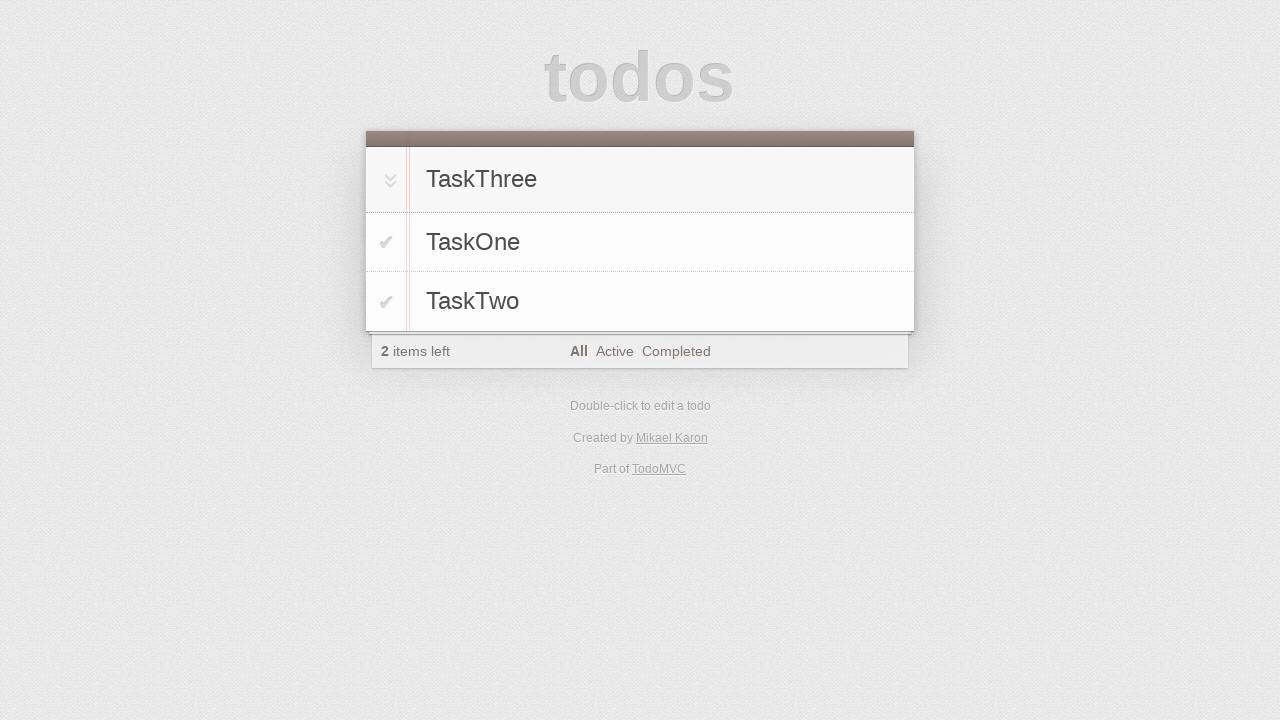

Pressed Enter to add TaskThree on #new-todo
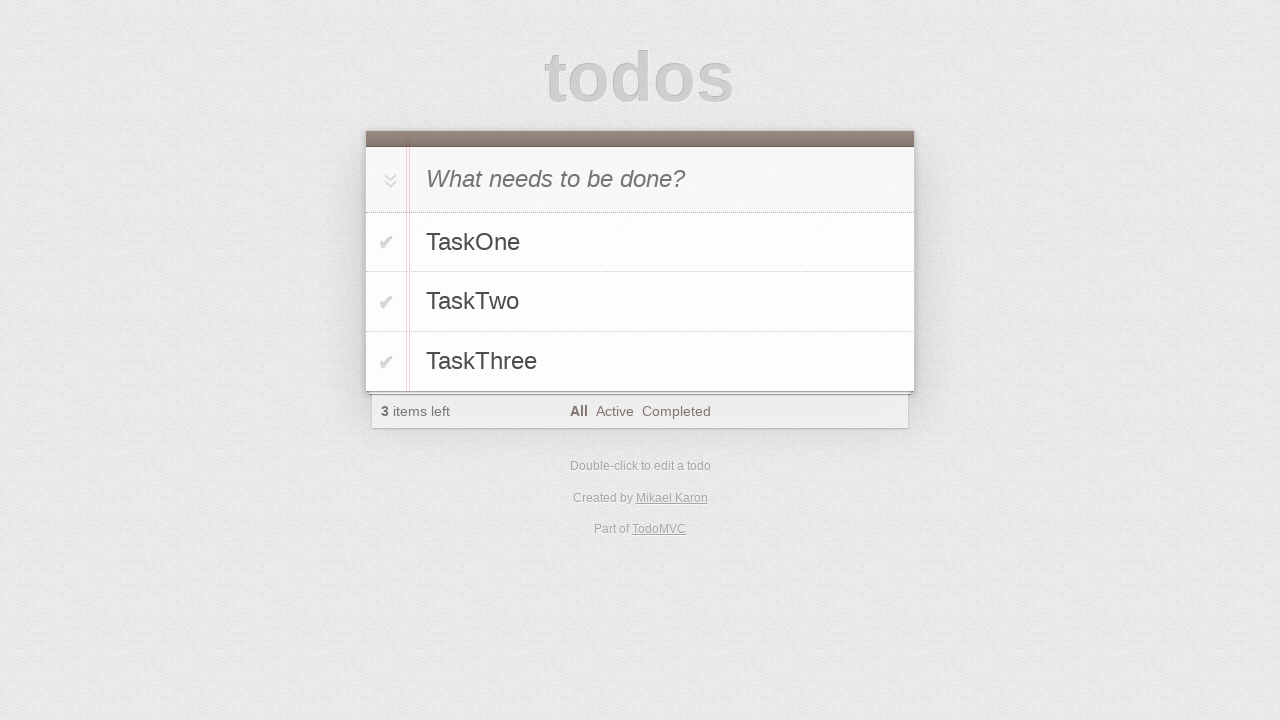

Clicked checkbox to mark first task as complete at (386, 242) on input[type='checkbox'].toggle >> nth=0
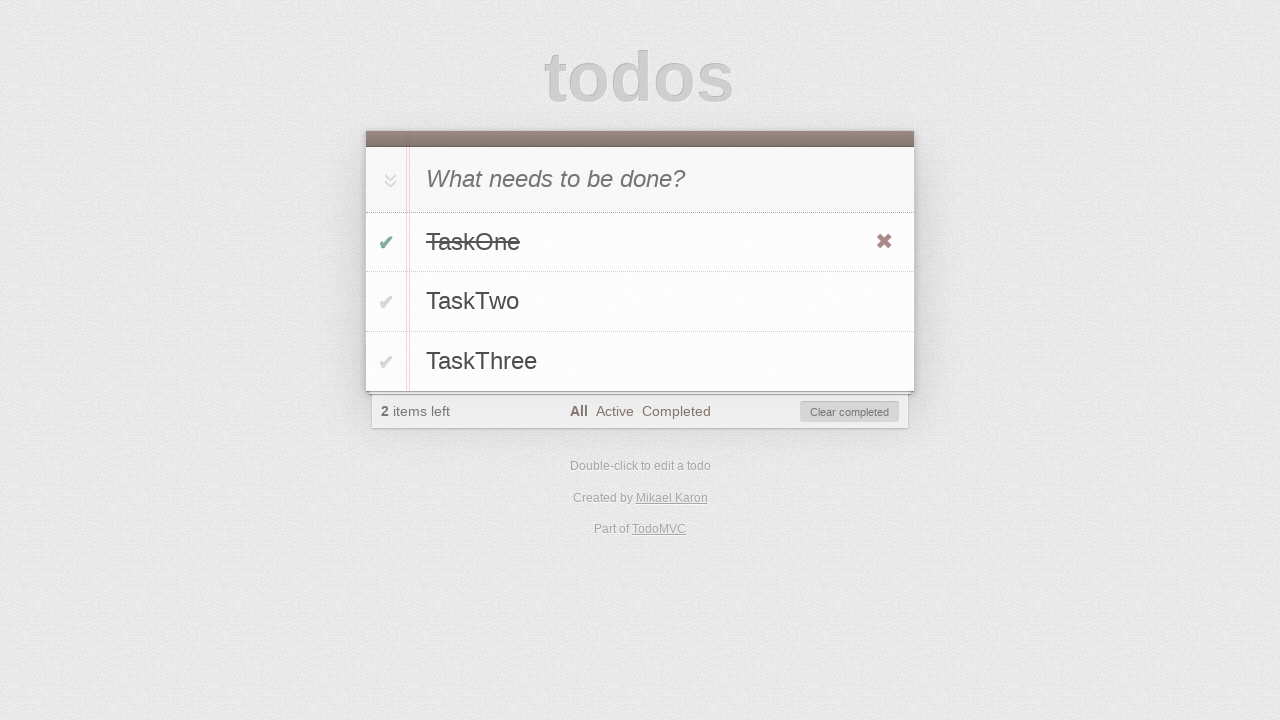

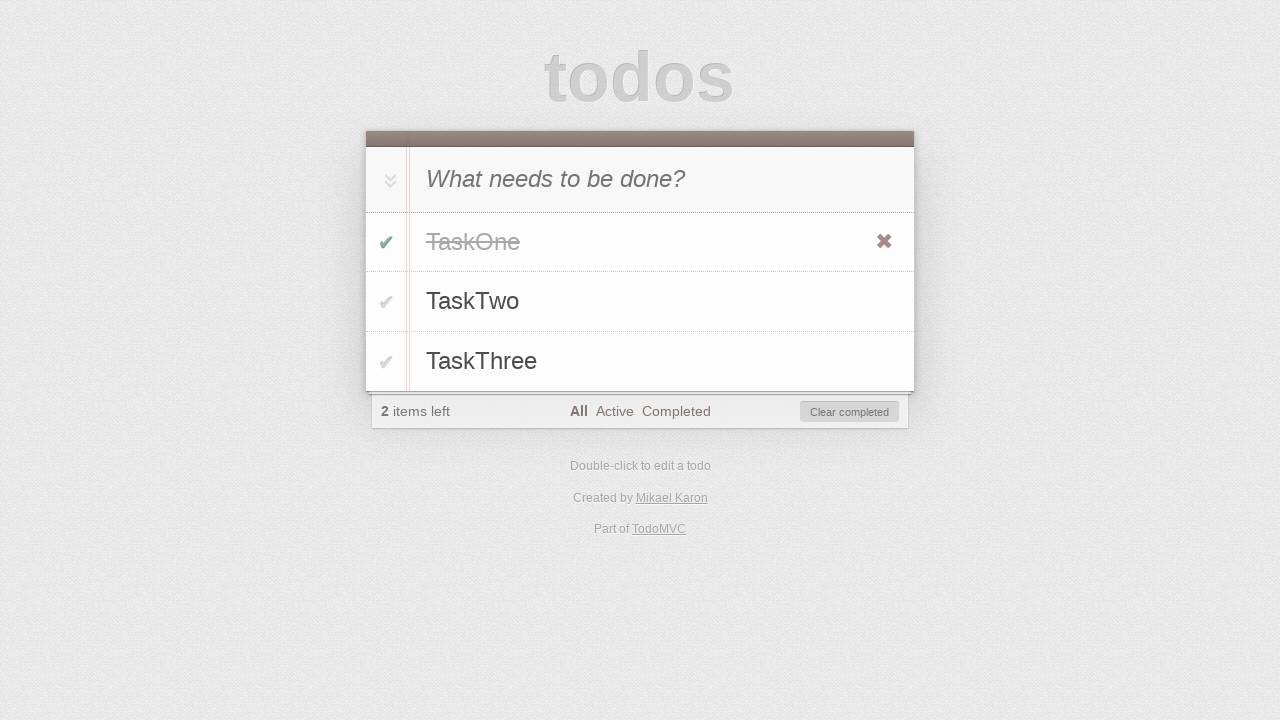